Tests navigation to the cart page by clicking the Cart link in the navigation menu

Starting URL: https://automationexercise.com/

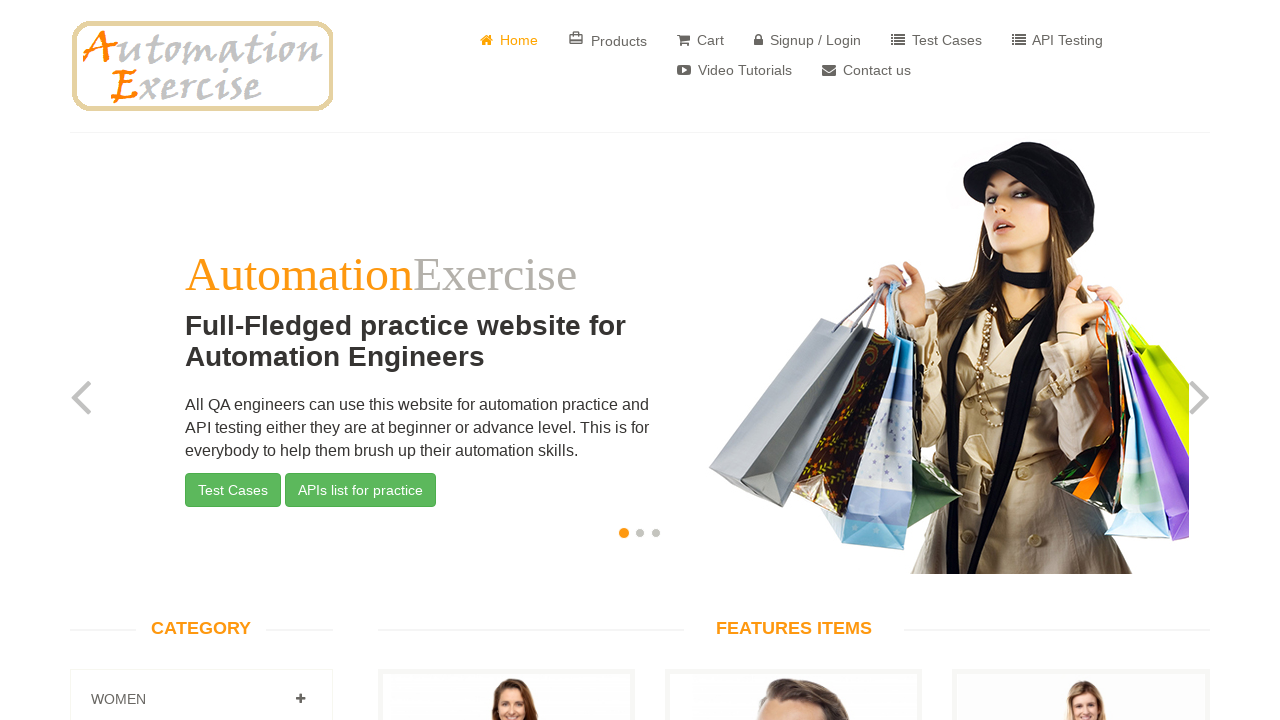

Clicked Cart link in navigation menu at (700, 40) on a[href='/view_cart']
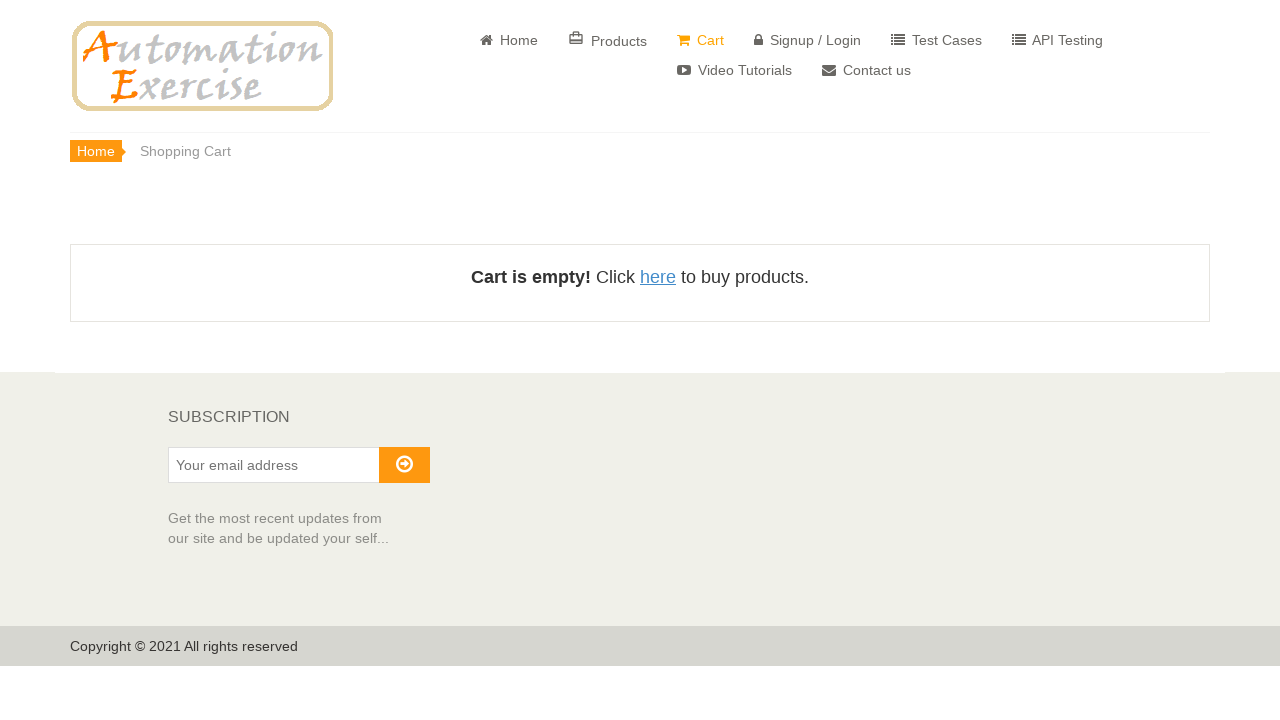

Cart page loaded successfully
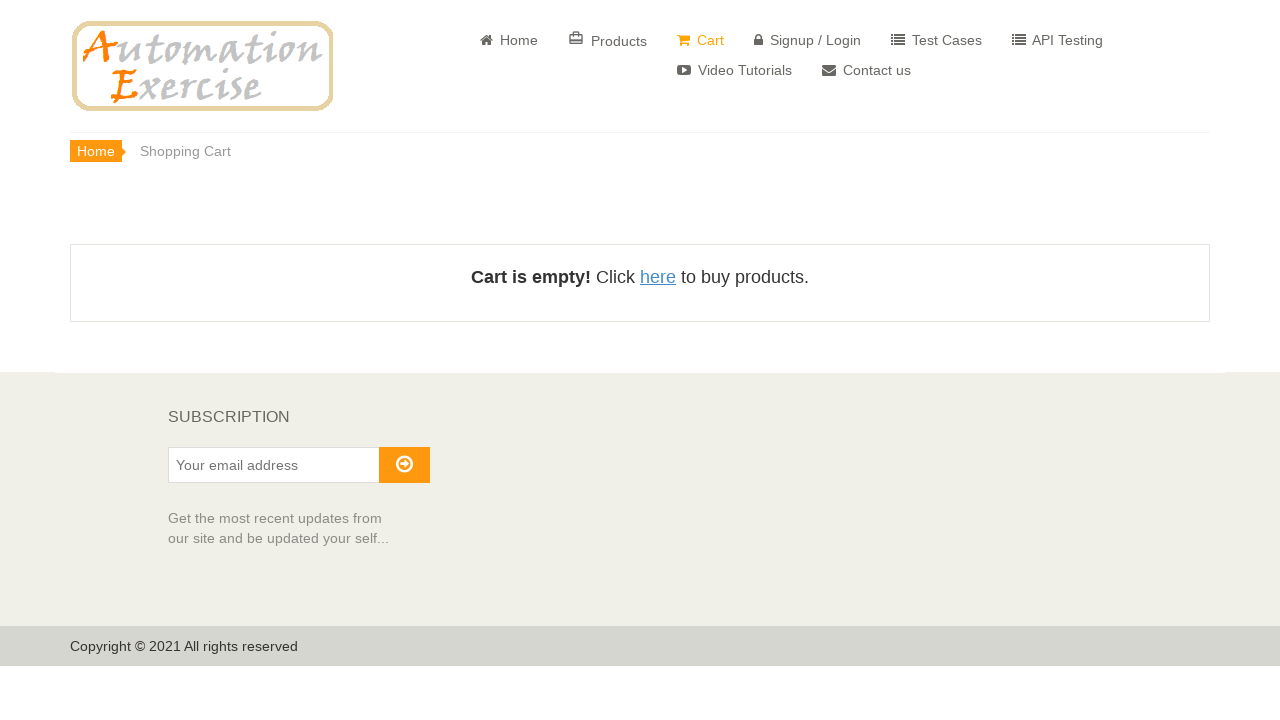

Verified cart is empty message is displayed
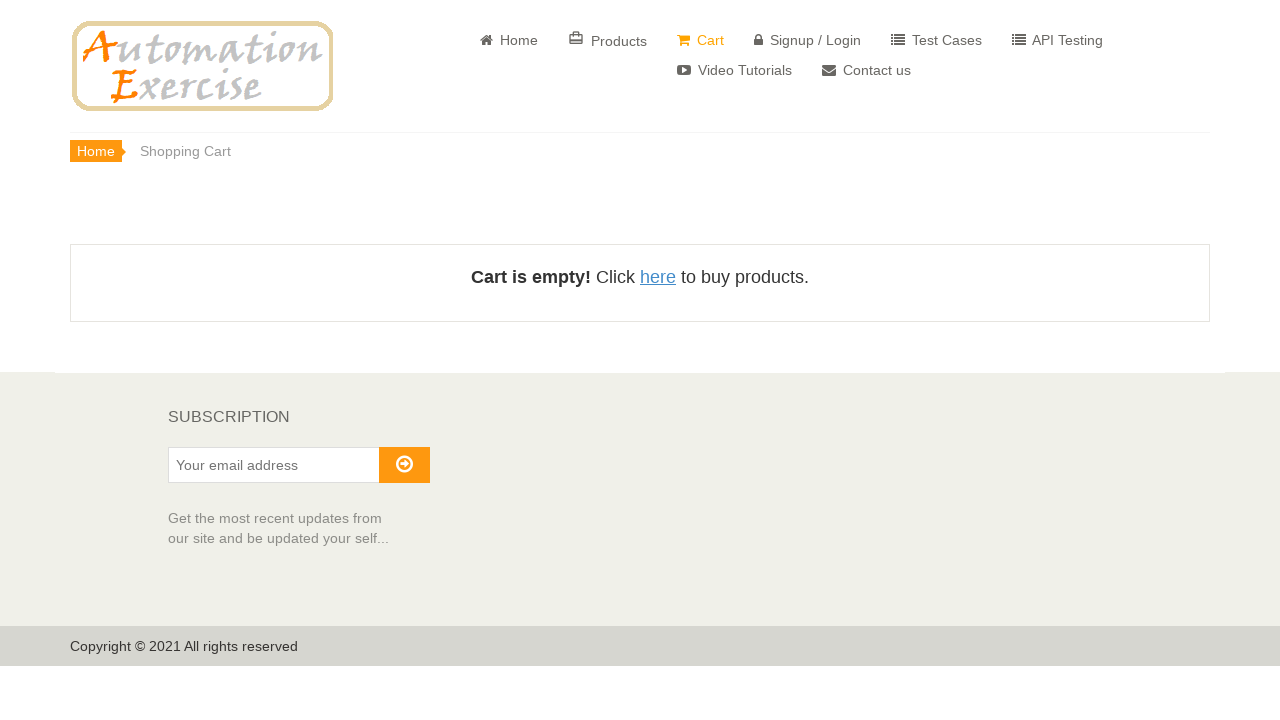

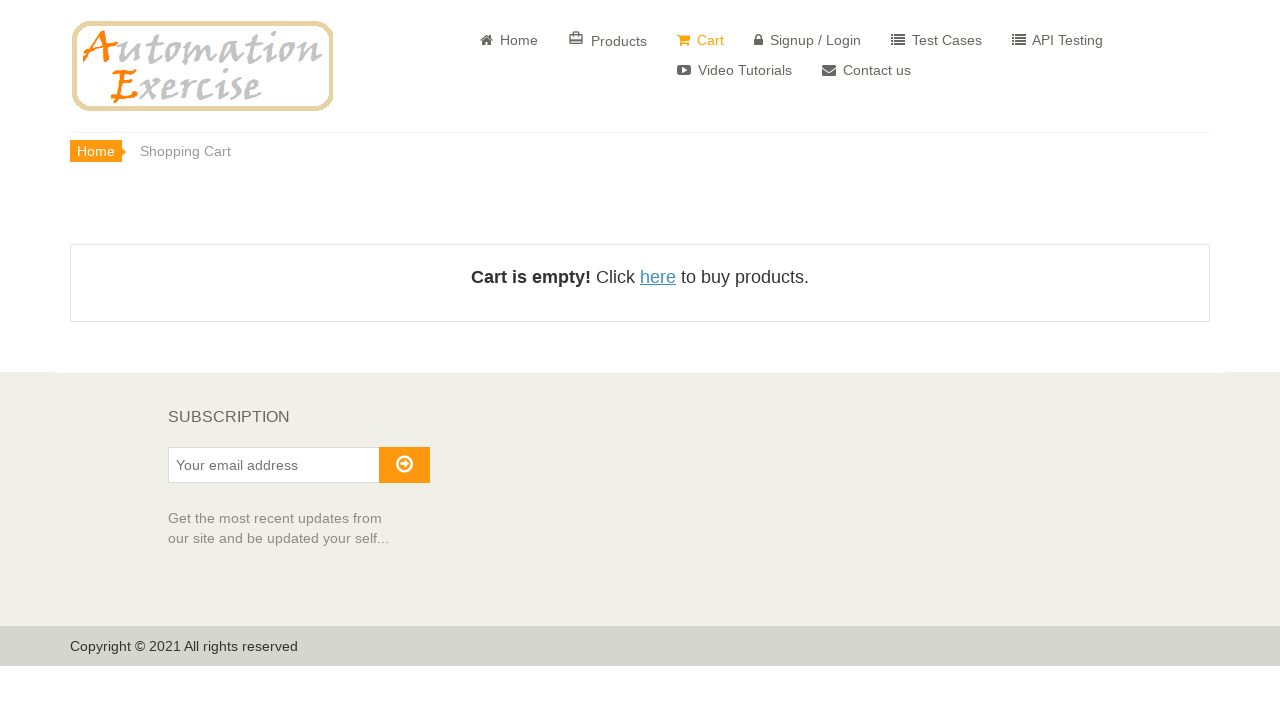